Tests element location skills on a target practice page by finding headers by text content, buttons by text and class attributes, and verifying their properties.

Starting URL: https://training-support.net/webelements/target-practice

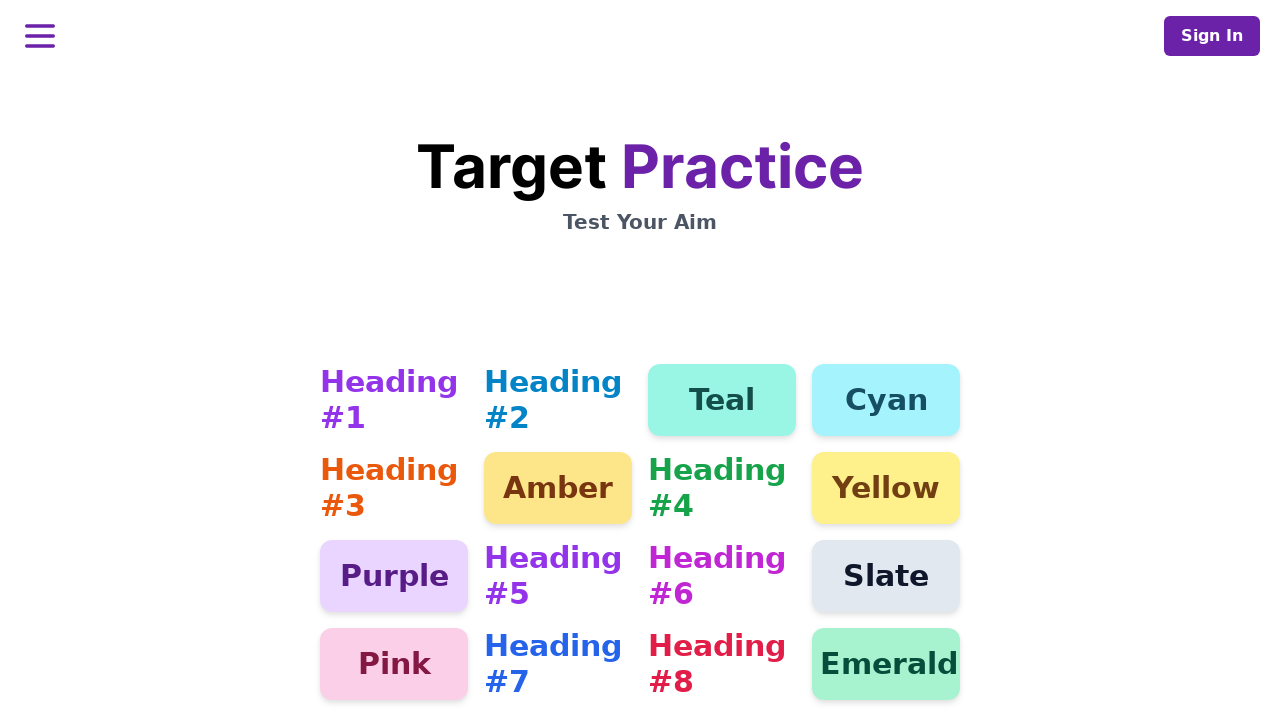

Located and verified 3rd header (#3) is visible
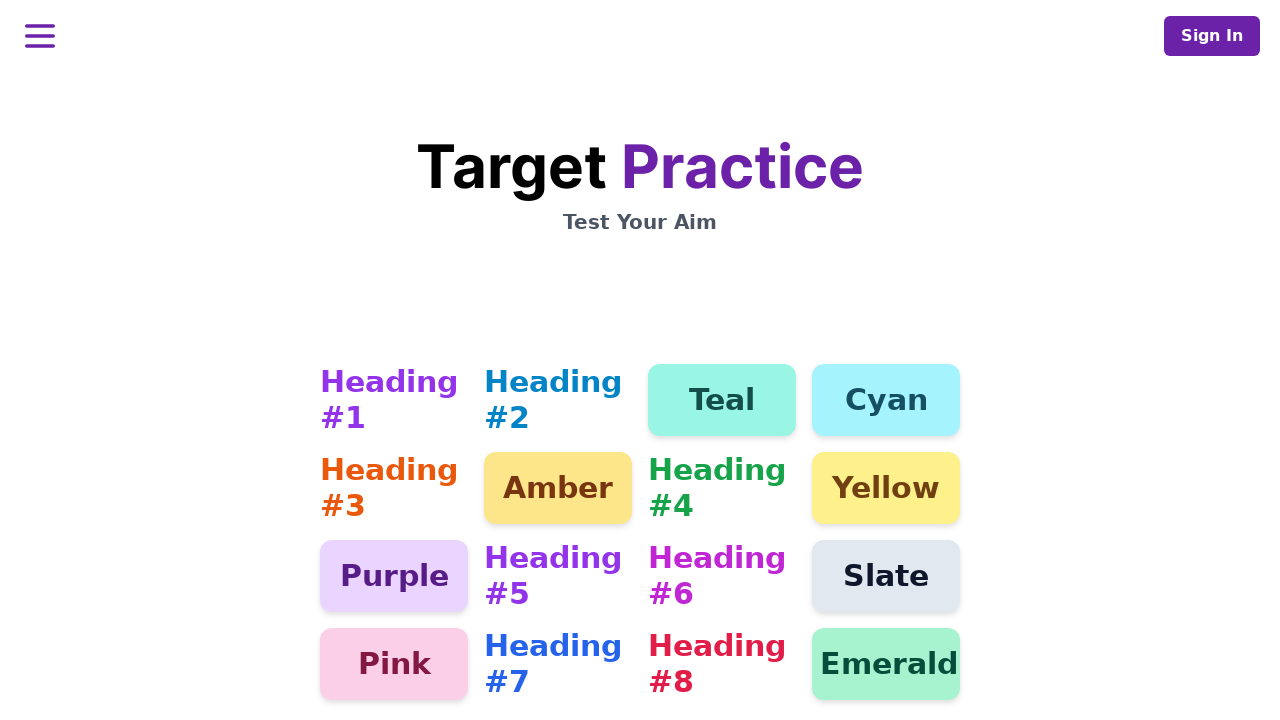

Retrieved text content from 3rd header: 'Heading #3'
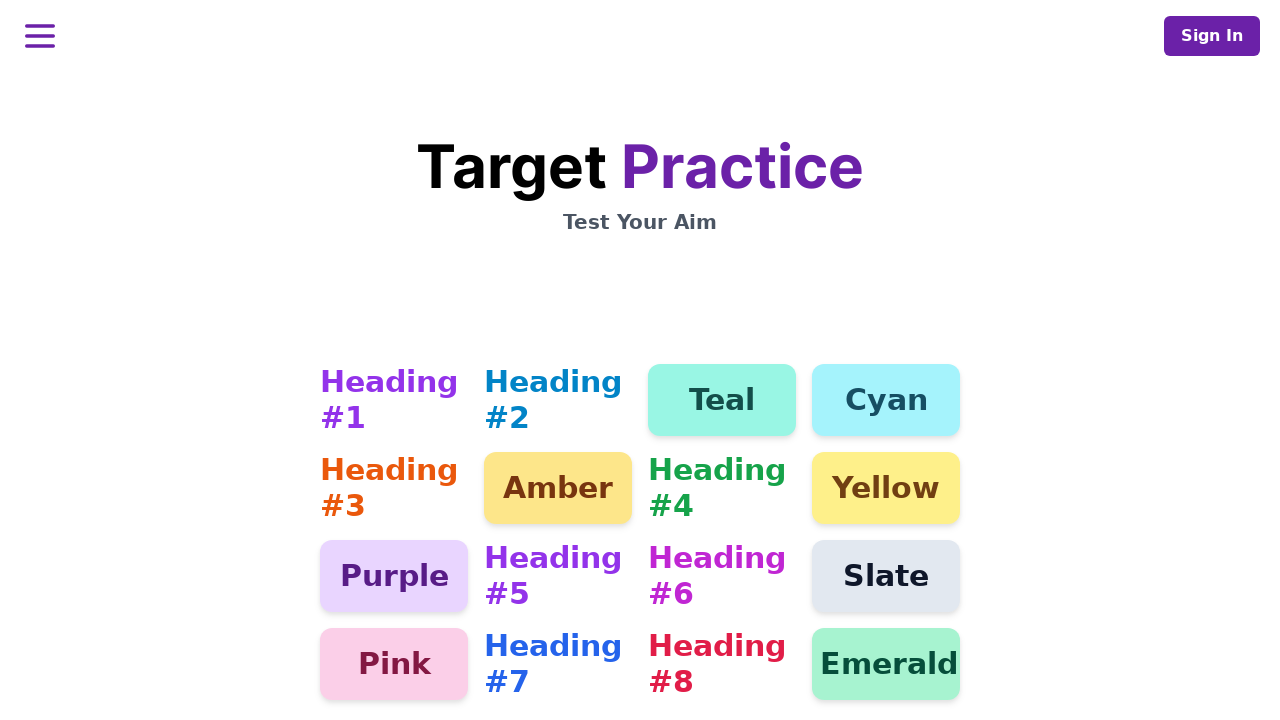

Located and verified 5th header (#5) is visible
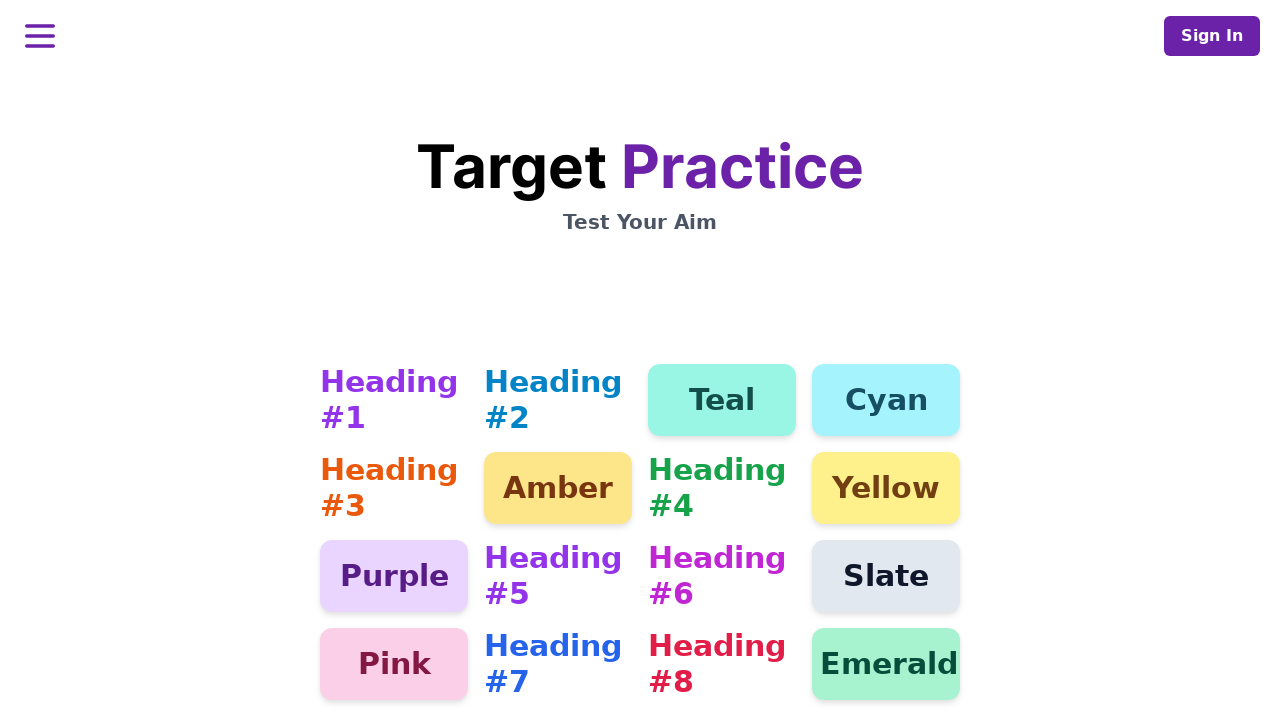

Located Purple button by text content
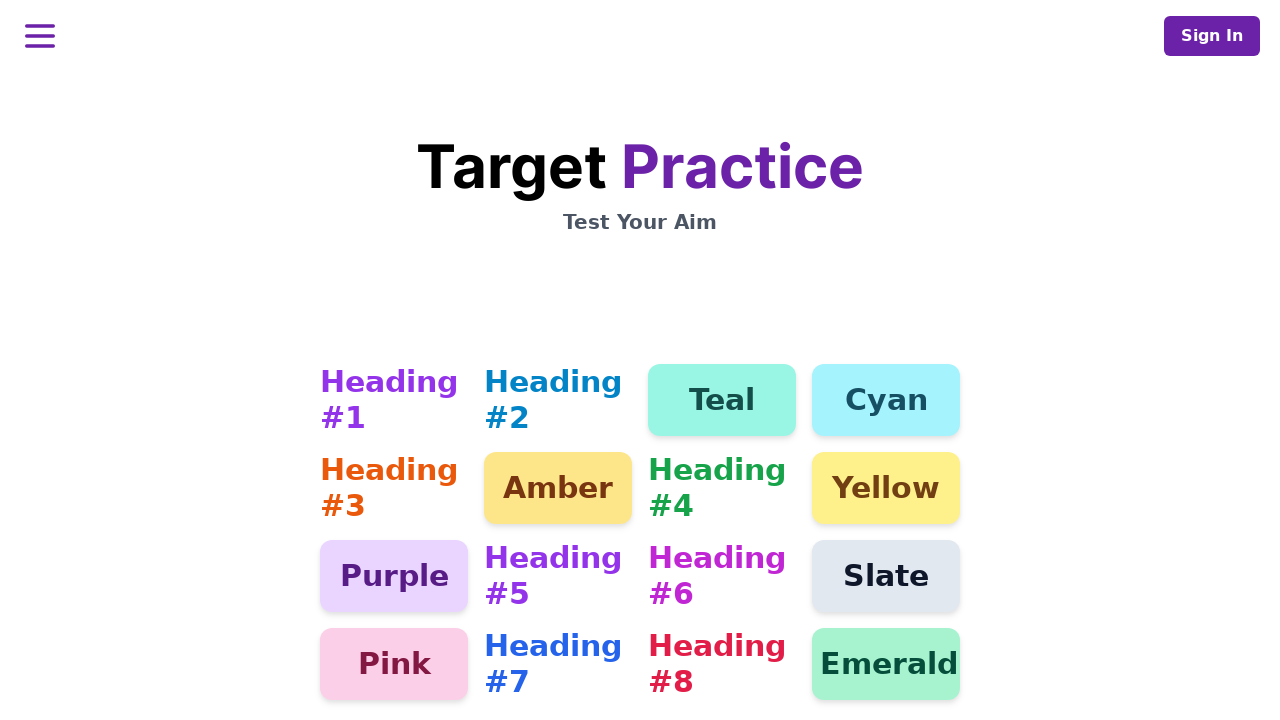

Located Slate button by class attribute
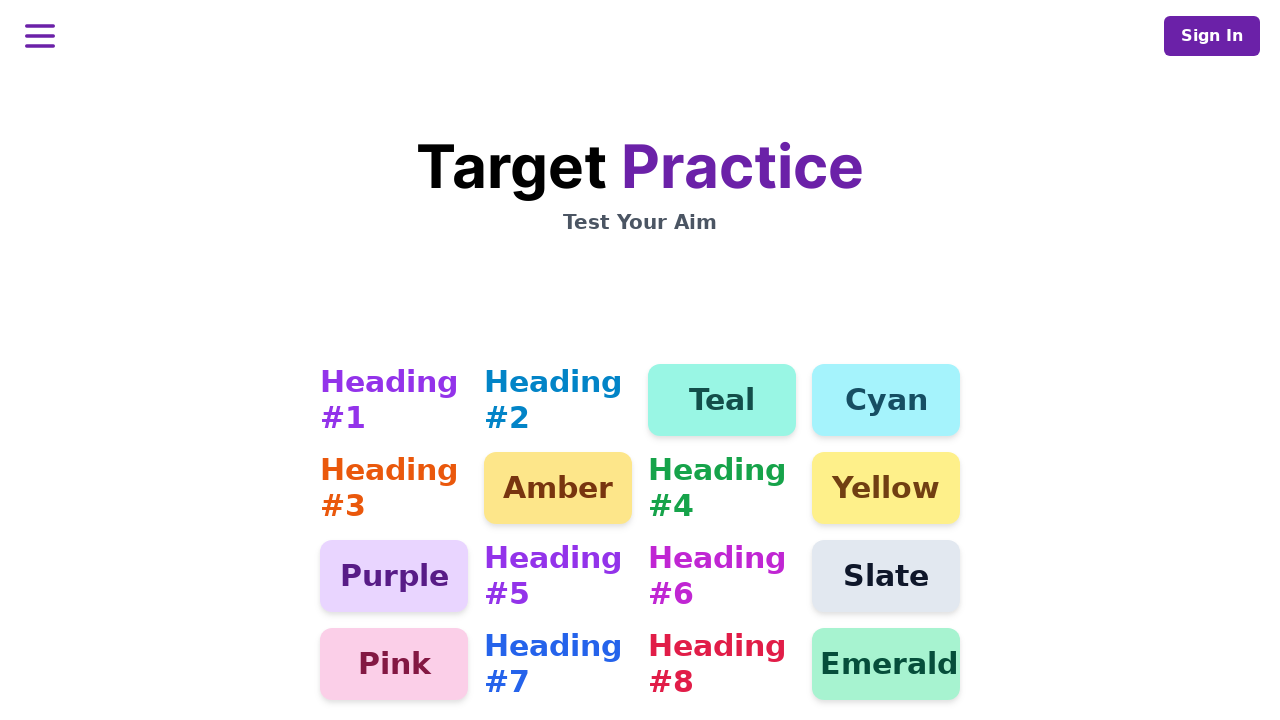

Clicked Purple button to verify interactivity at (394, 576) on xpath=//button[text()='Purple']
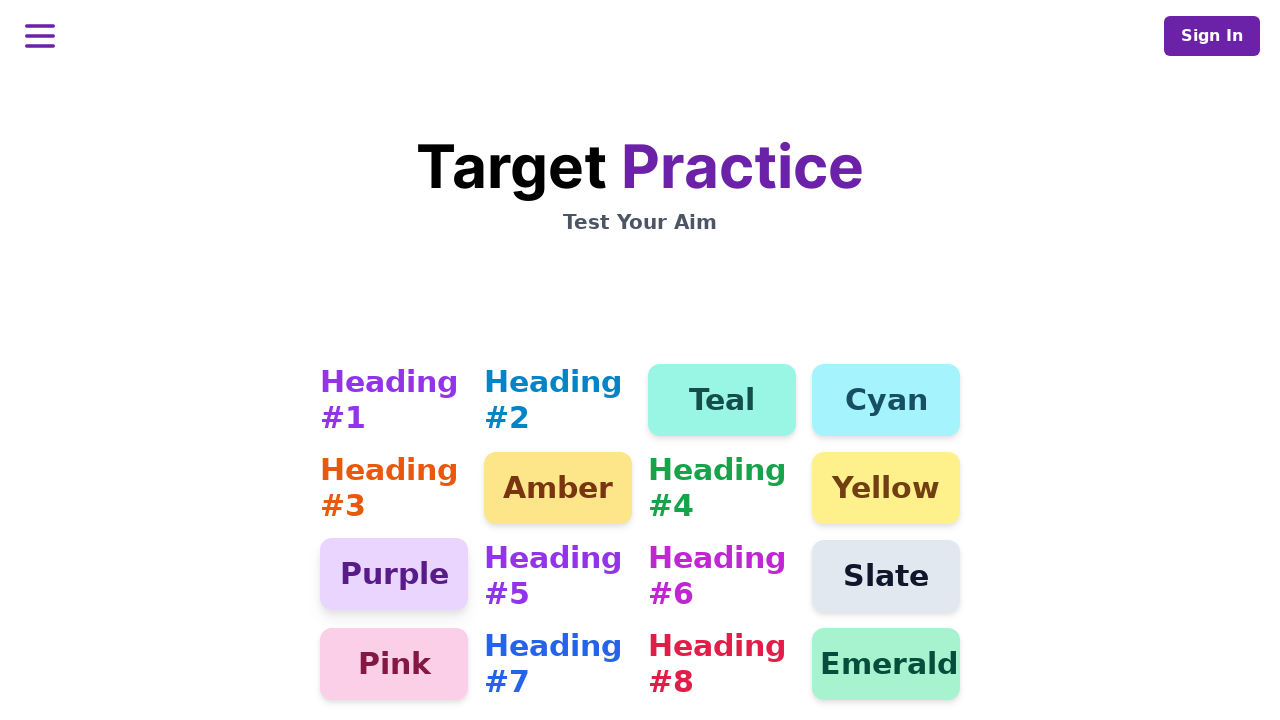

Clicked Slate button to verify interactivity at (886, 576) on xpath=//button[contains(@class, 'slate')]
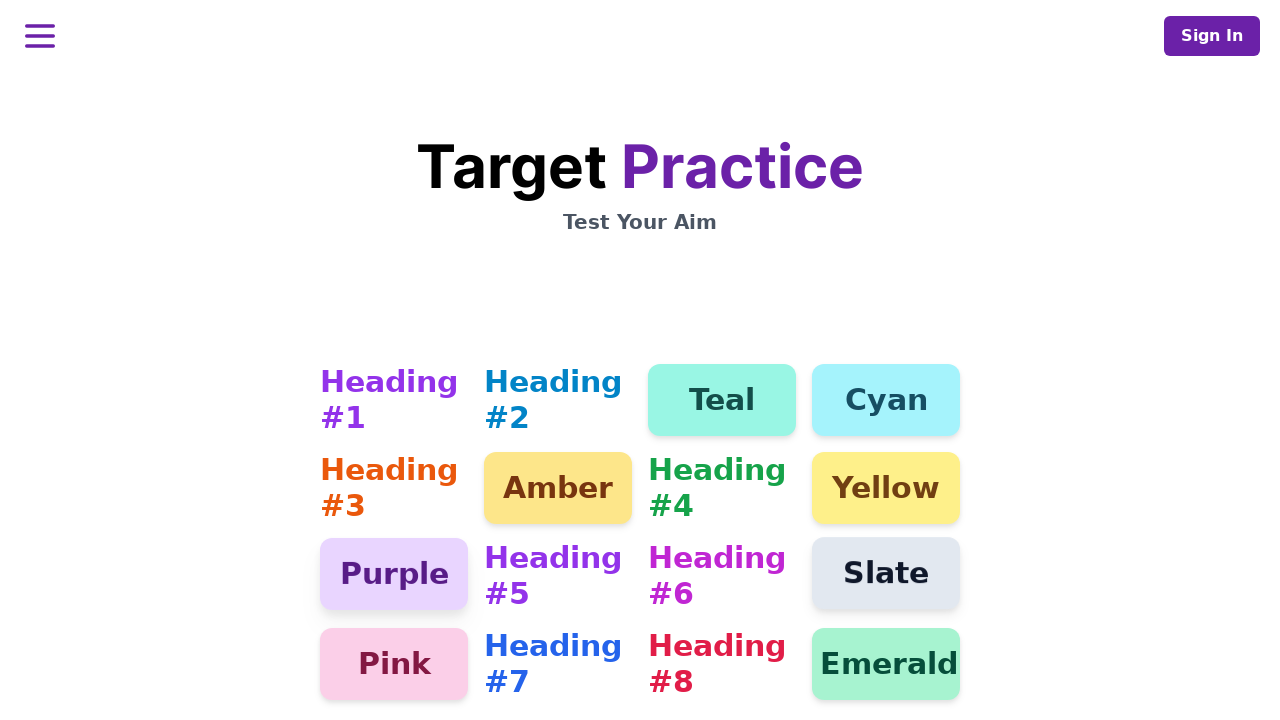

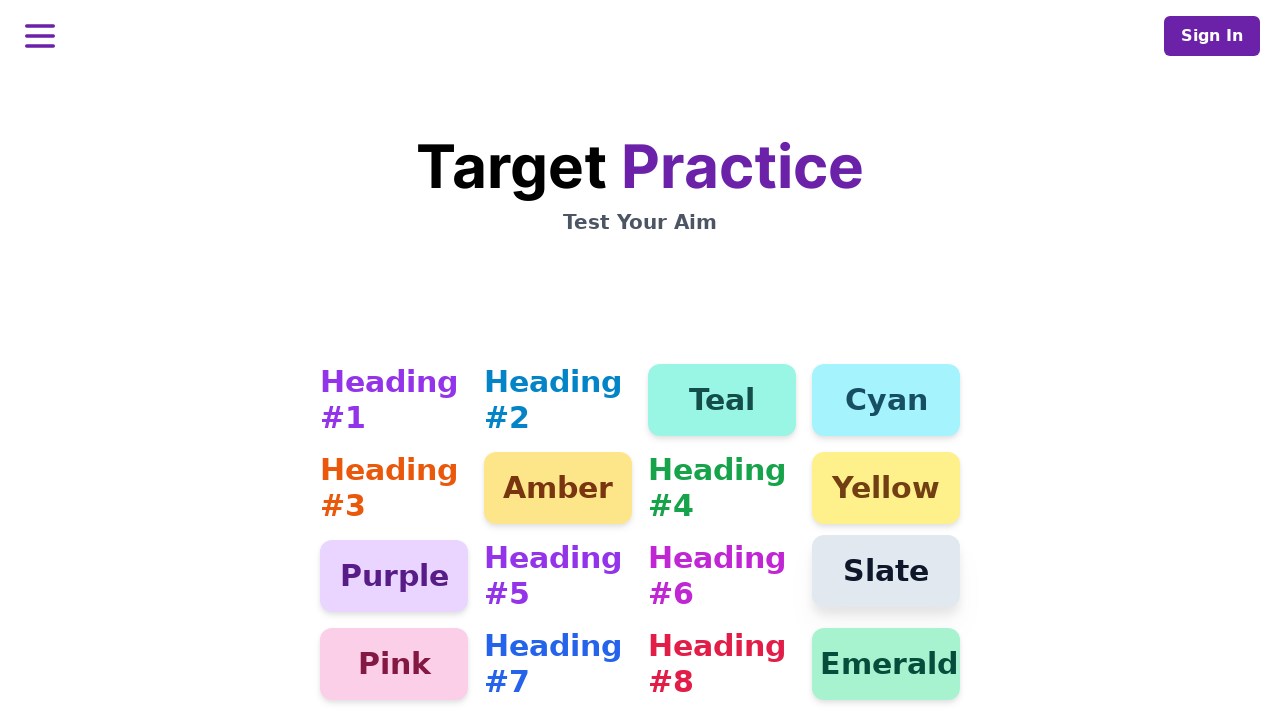